Navigates to Greens Tech selenium course page, expands an interview questions section, and opens CTS Interview Question link in a new tab via context menu

Starting URL: http://greenstech.in/selenium-course-content.html

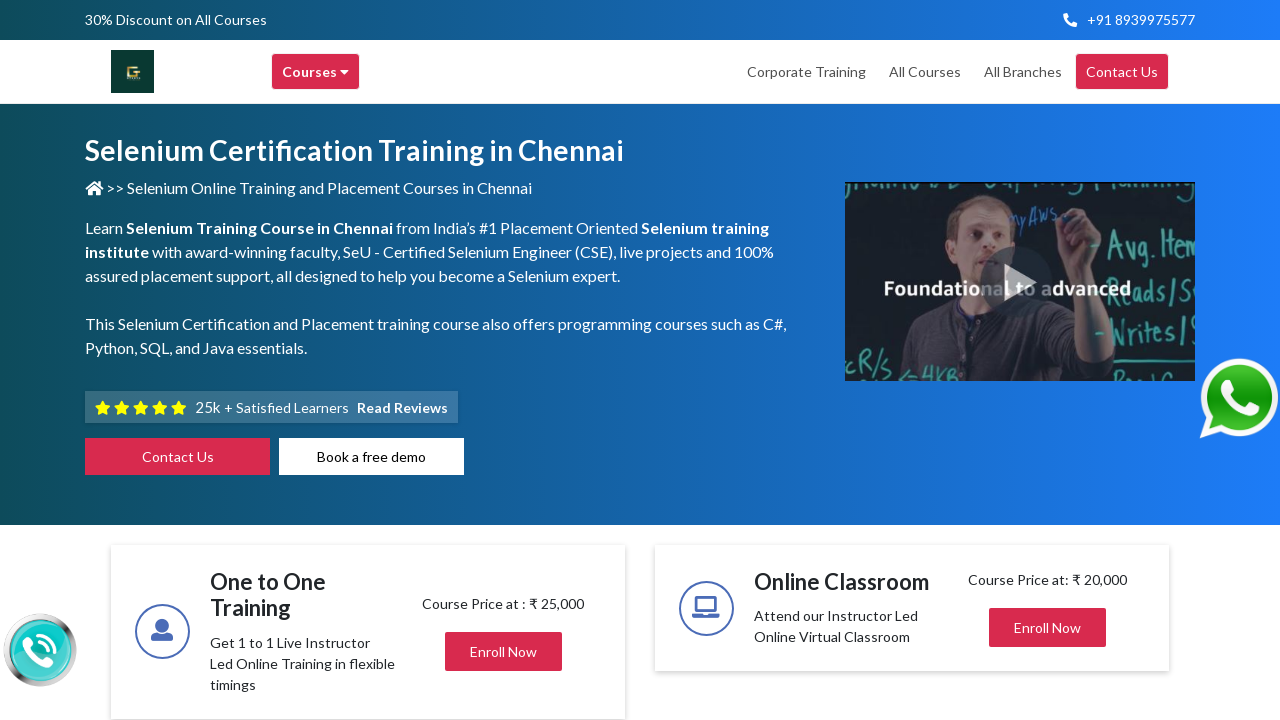

Clicked interview questions section to expand it at (1048, 361) on xpath=//div[contains(@class,'card-header1 d')]
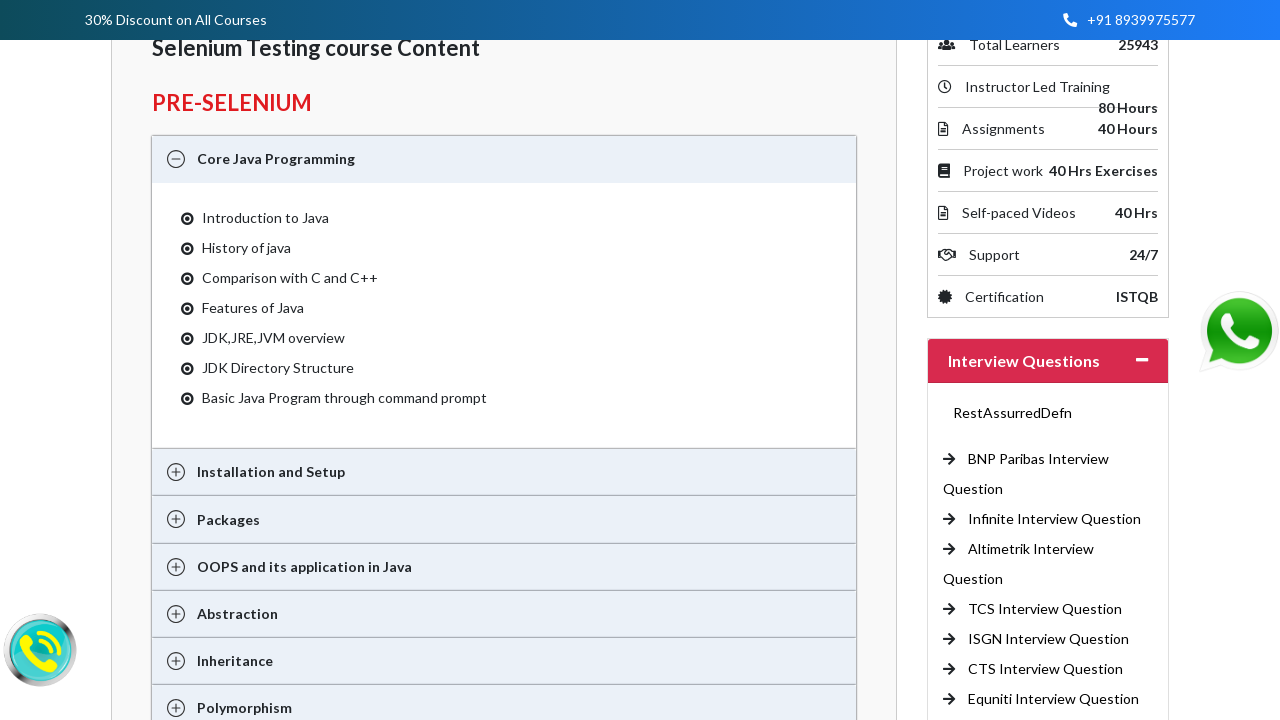

Right-clicked on CTS Interview Question link to open context menu at (1046, 669) on //a[text()='CTS Interview Question ']
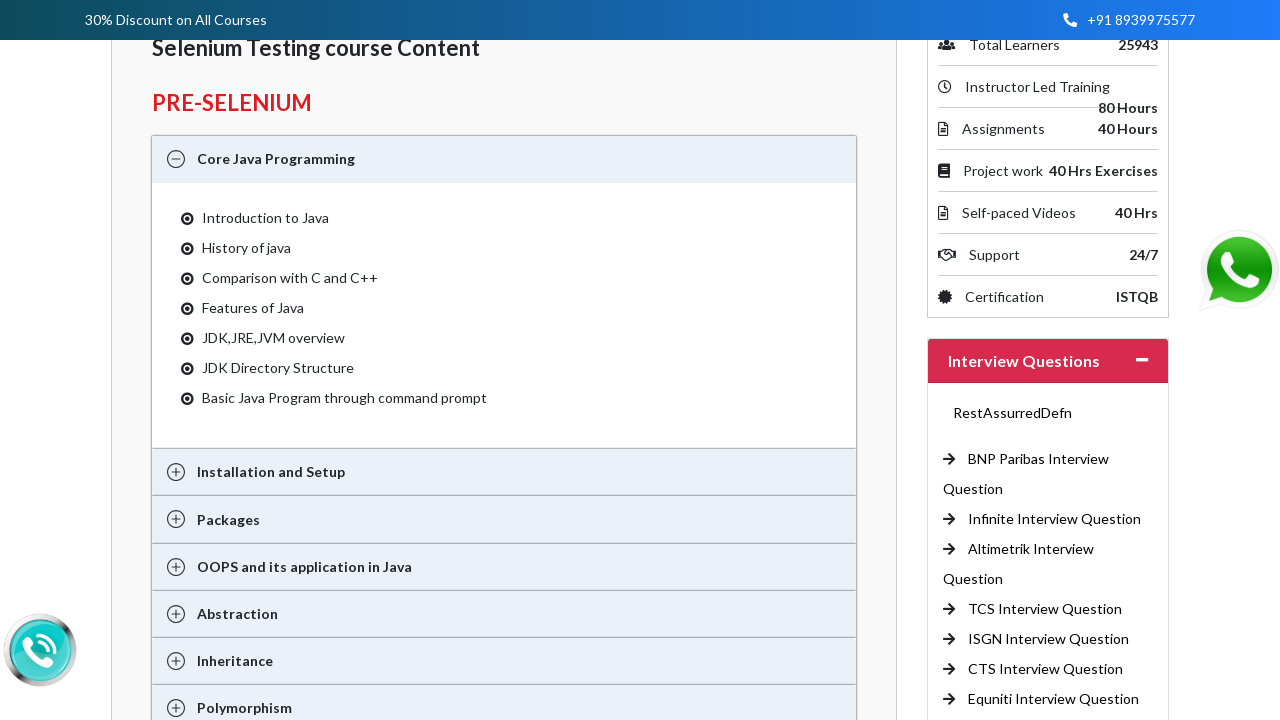

Pressed down arrow once in context menu
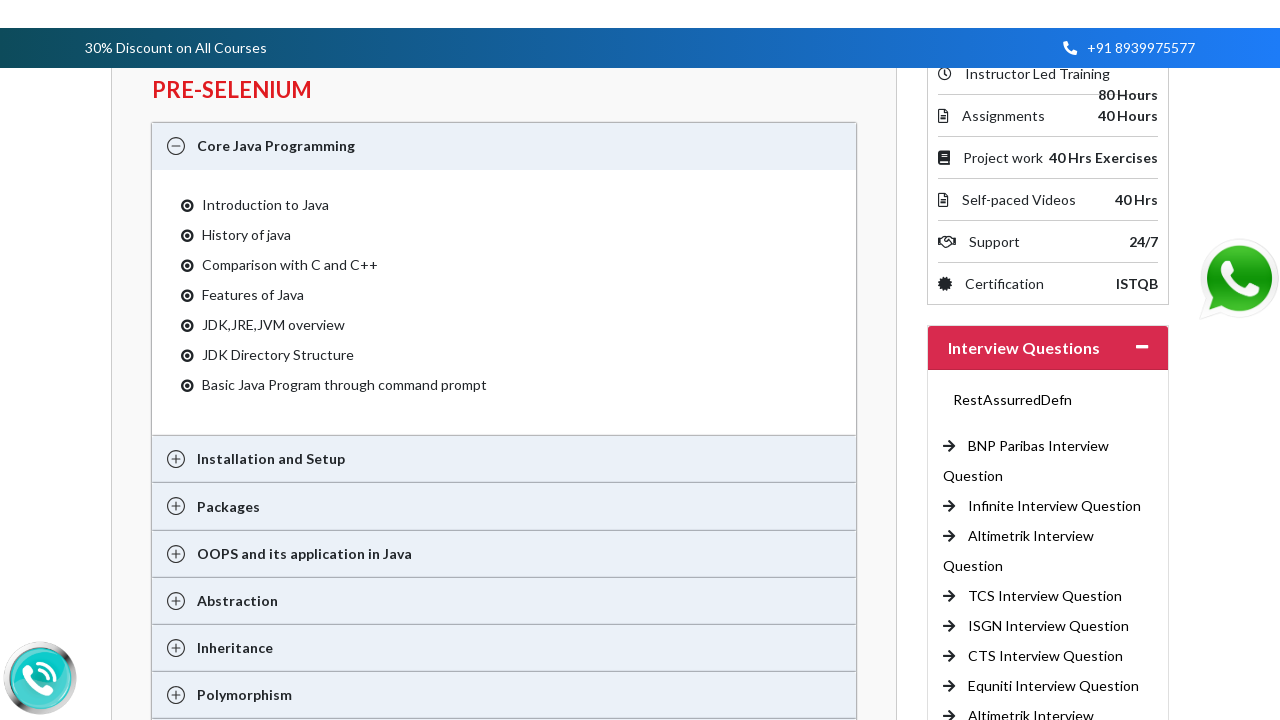

Pressed down arrow twice in context menu to reach 'Open link in new tab' option
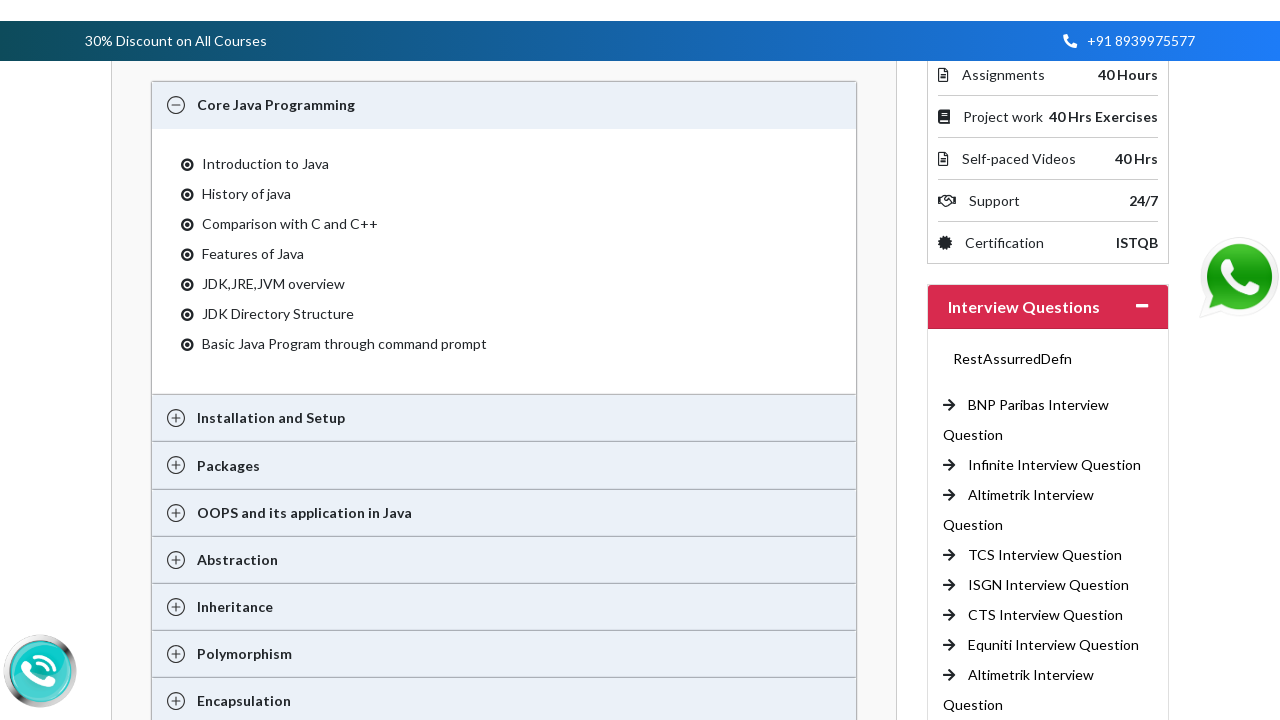

Pressed Enter to open CTS Interview Question link in new tab
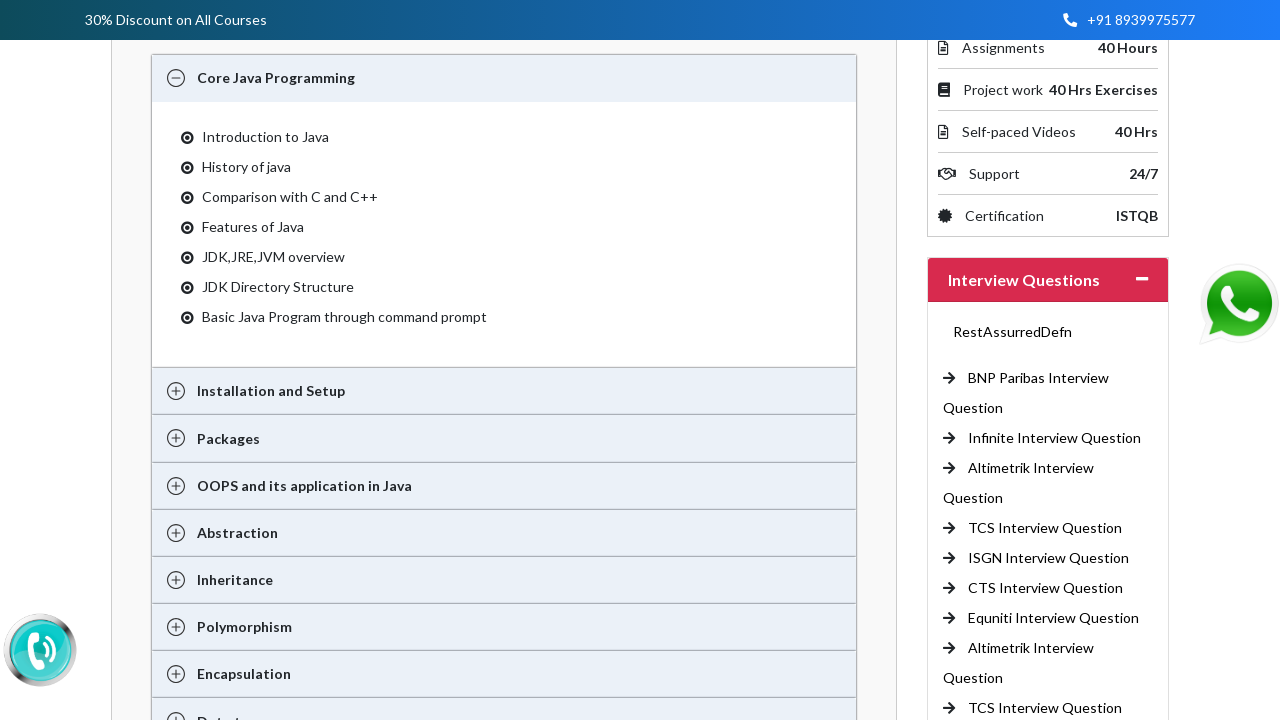

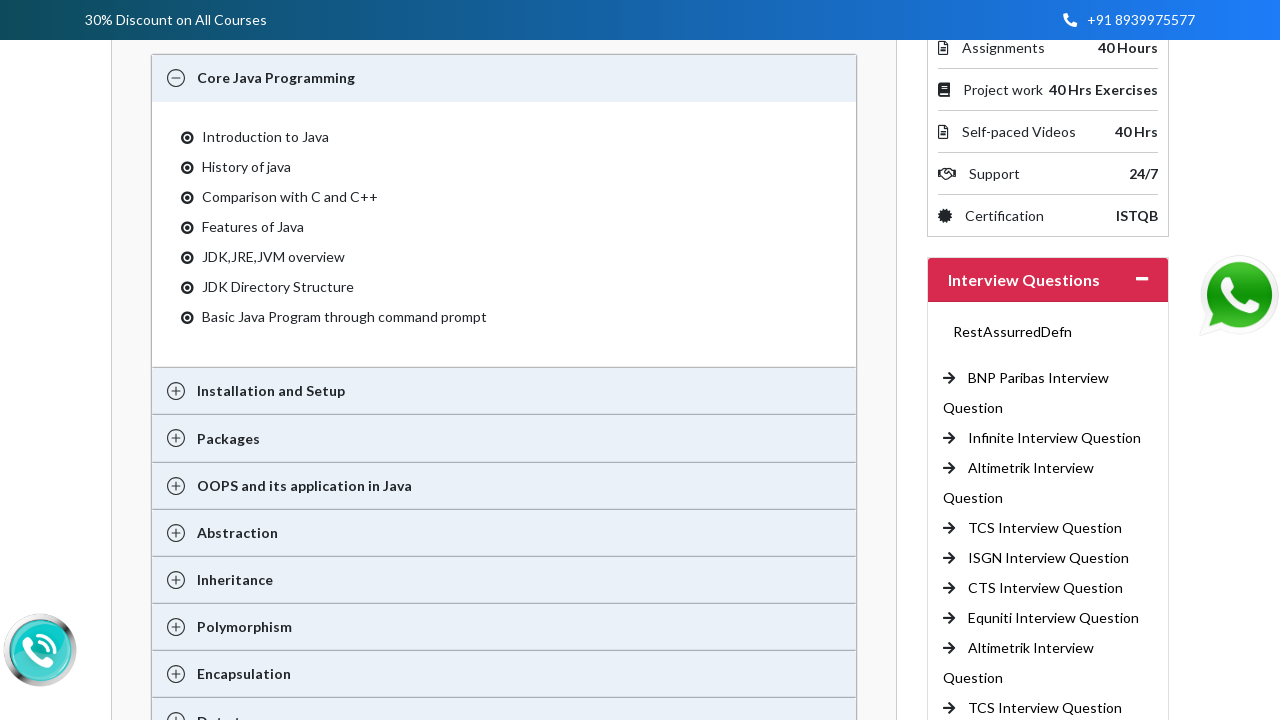